Tests the Community page by clicking Community link, verifying header, Our Story section, Mission & Values section, team members, and blog section with Read More functionality.

Starting URL: https://imaginxavr.com/

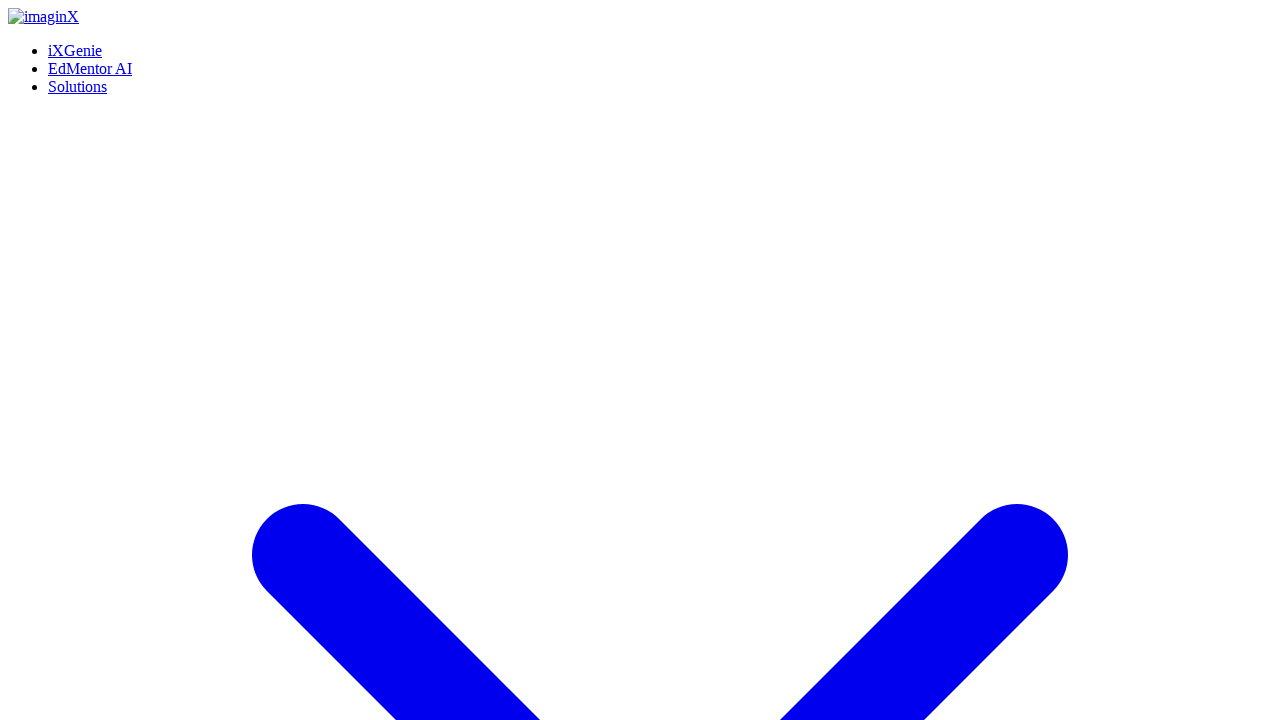

Page loaded successfully
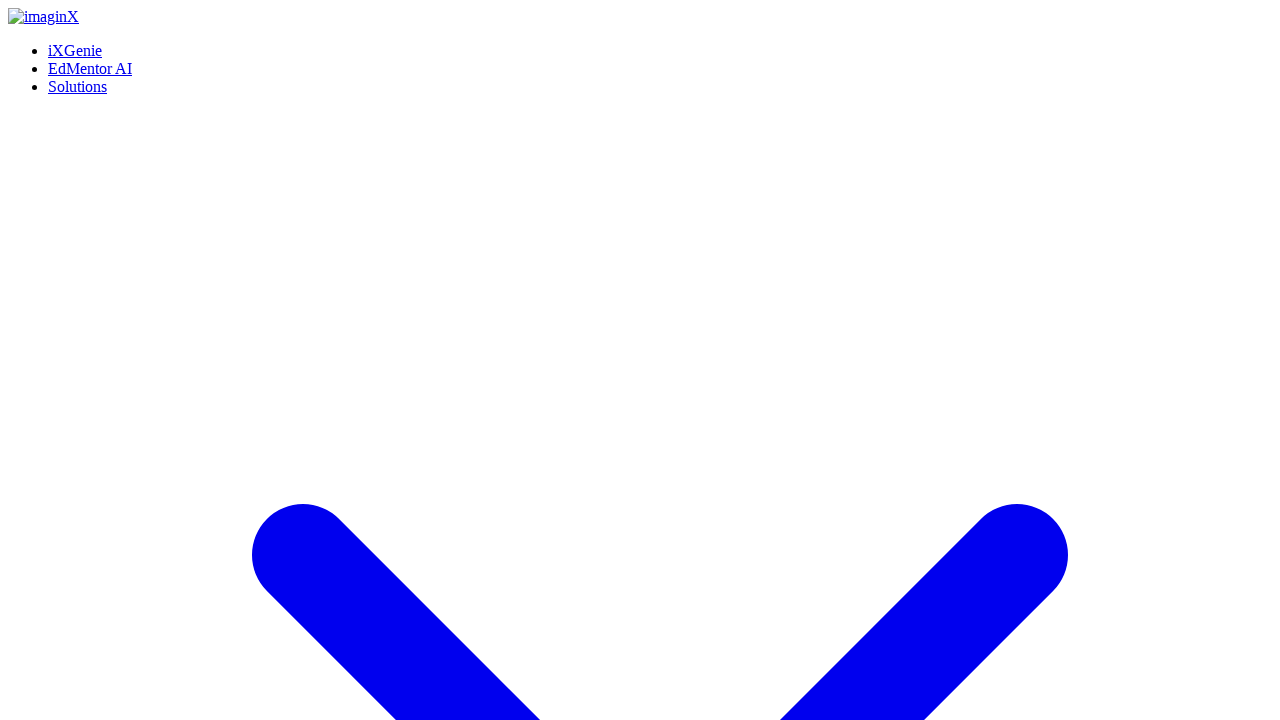

Community link element is visible
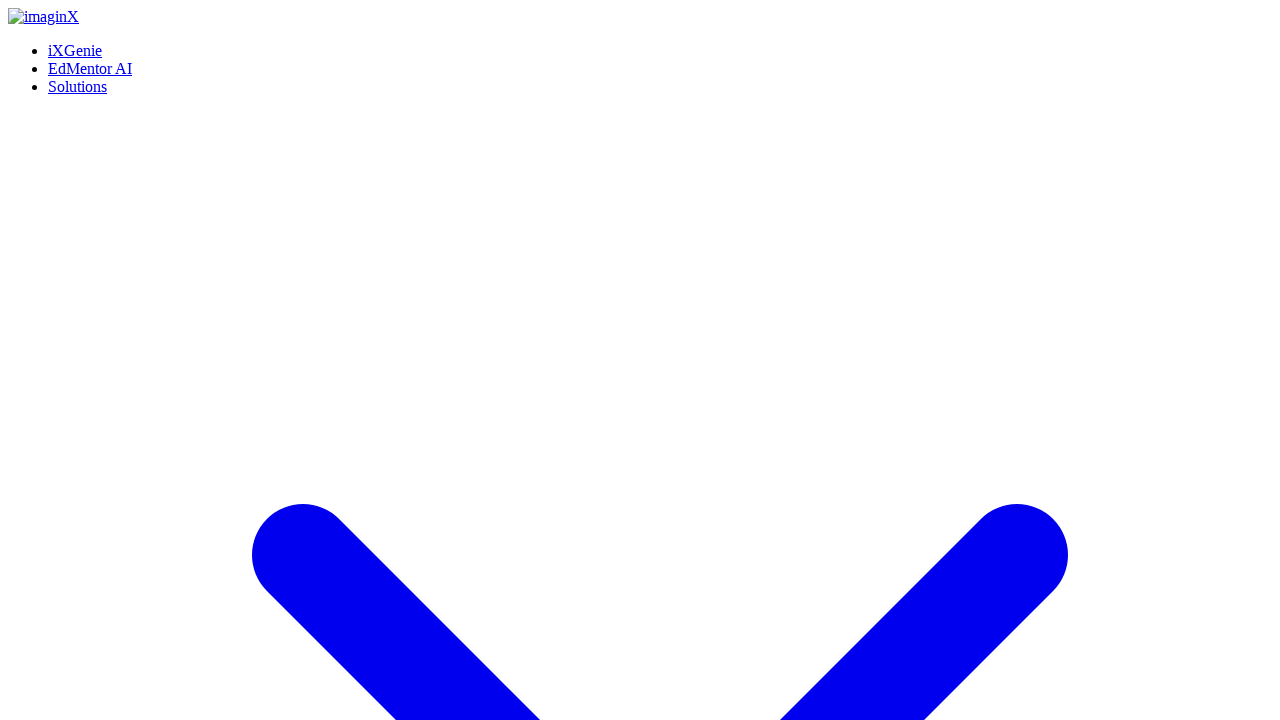

Hovered over Community link at (86, 360) on xpath=(//a[normalize-space()='Community'])[1]
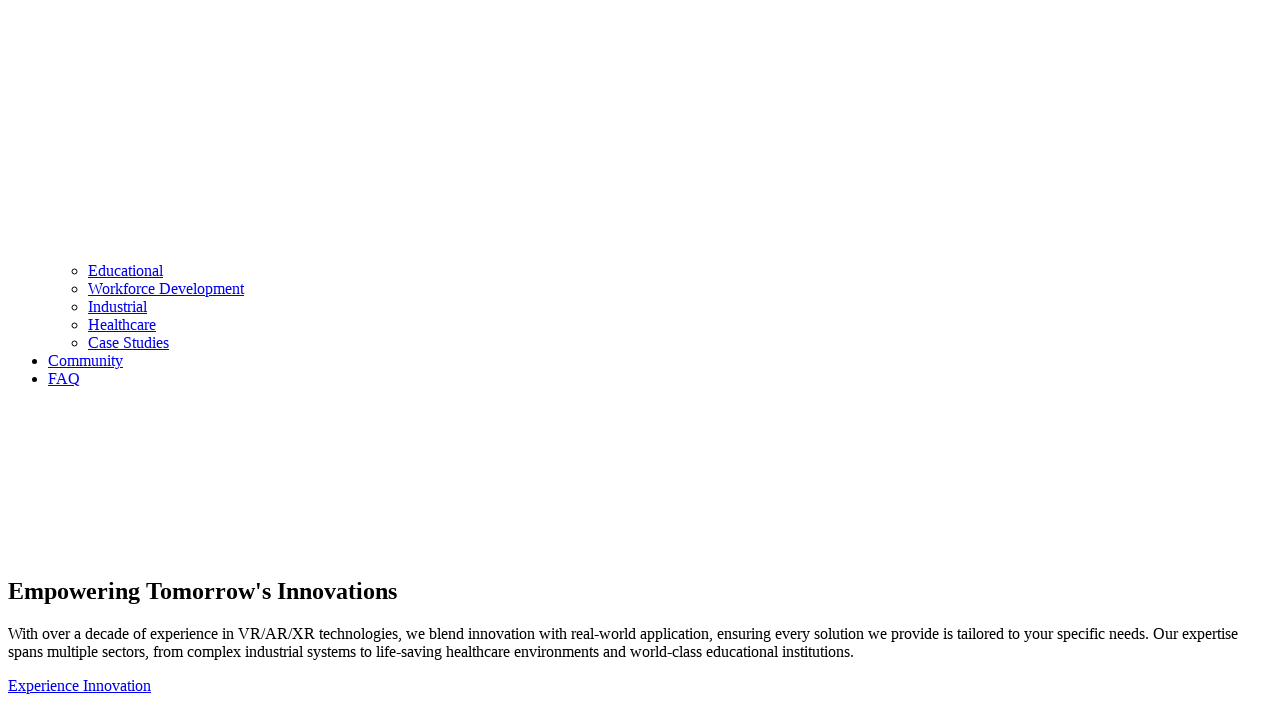

Clicked Community link at (86, 360) on xpath=(//a[normalize-space()='Community'])[1]
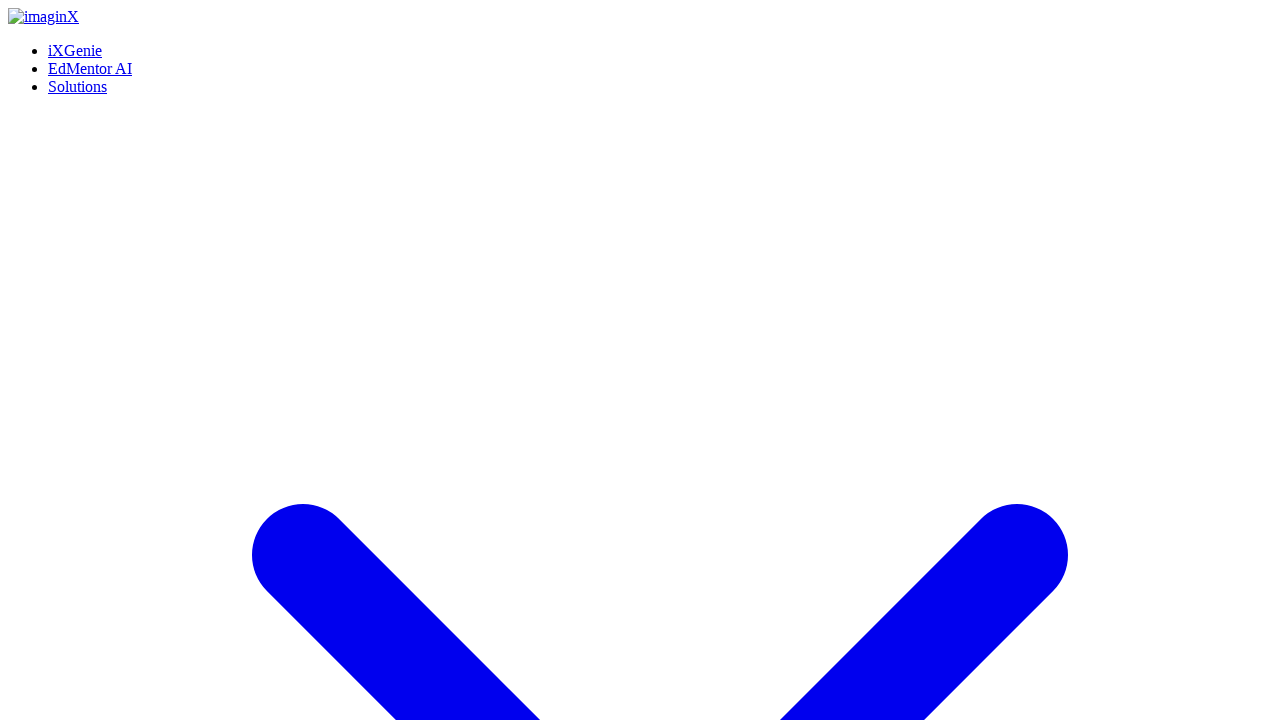

Community page loaded
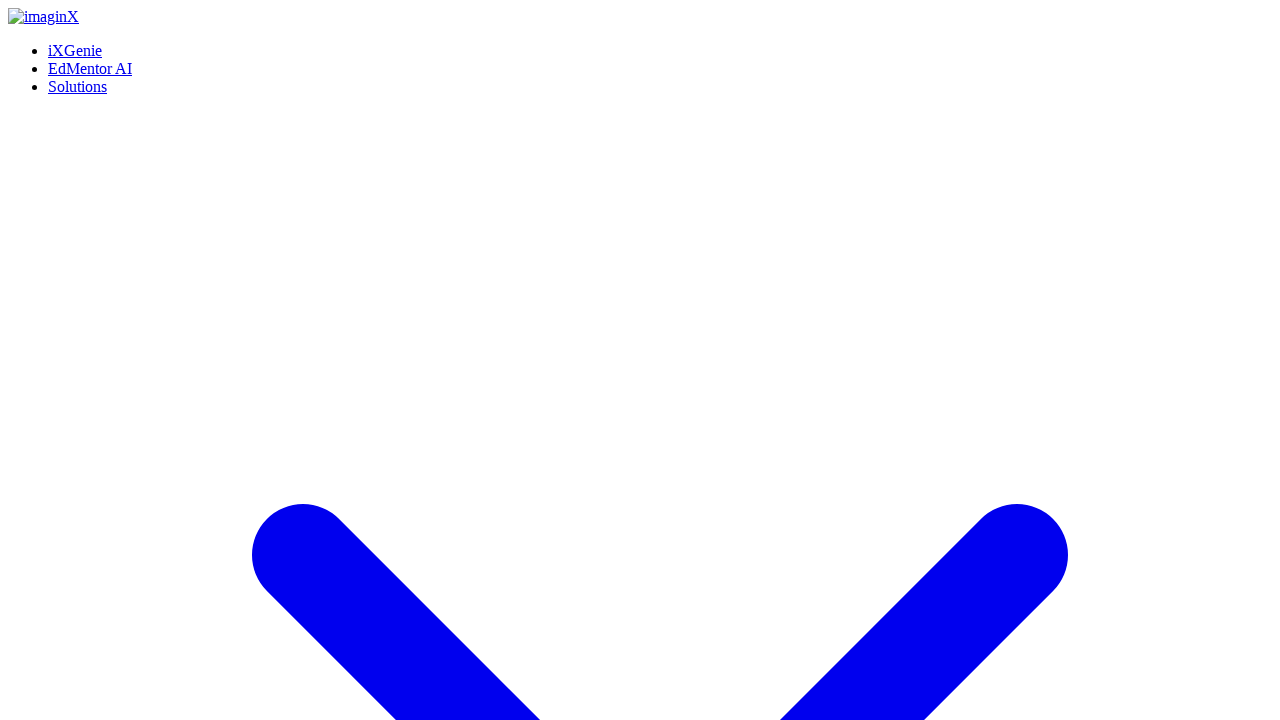

Waited for page stabilization
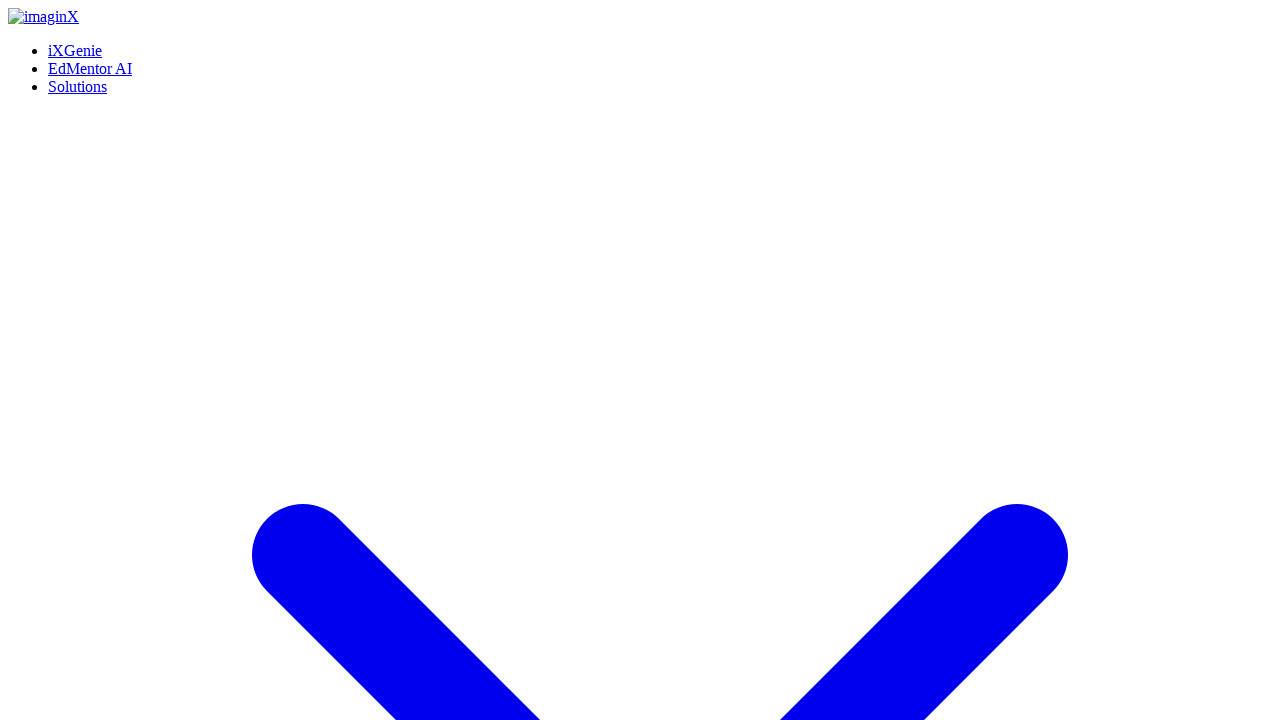

Scrolled to bottom of page
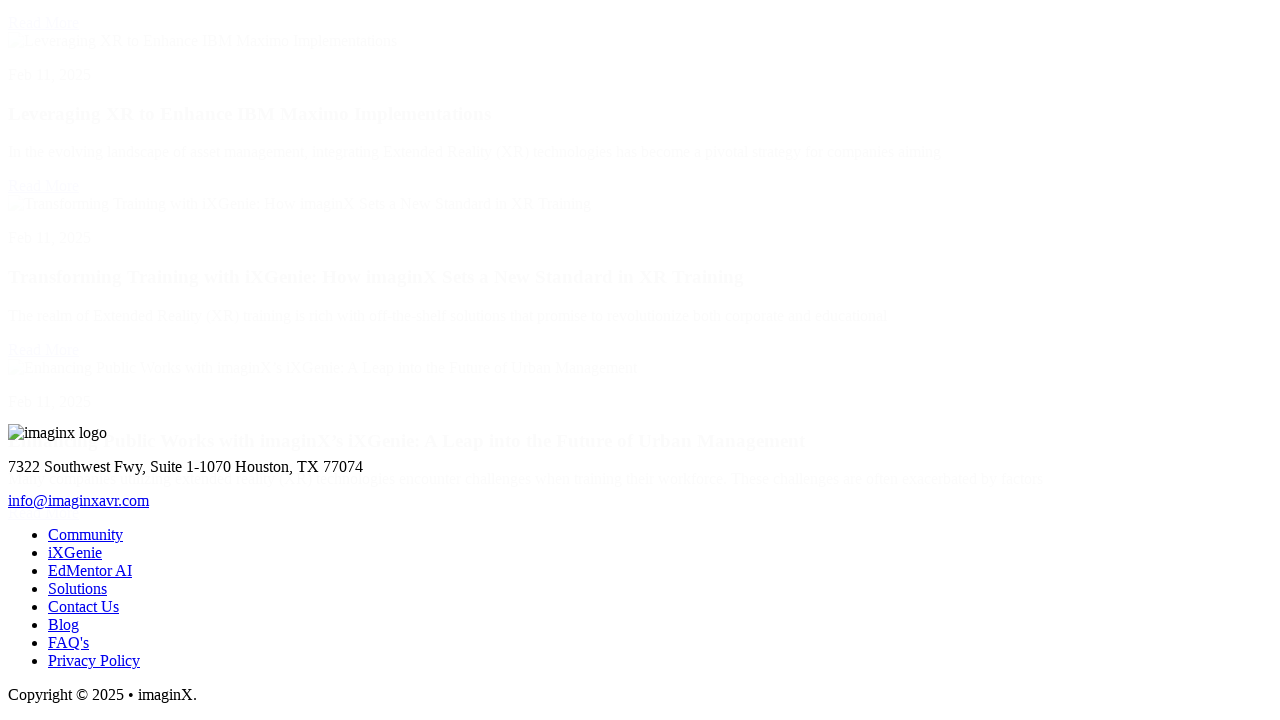

Waited after scrolling to bottom
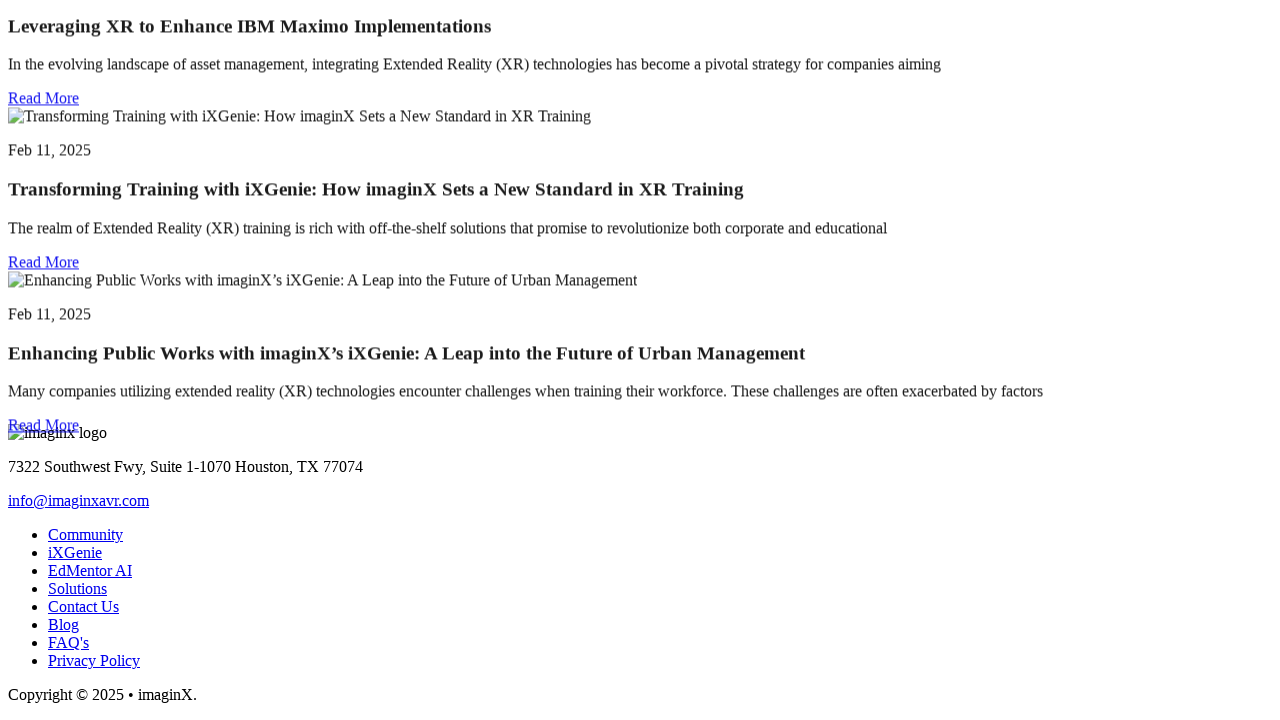

Scrolled back to top of page
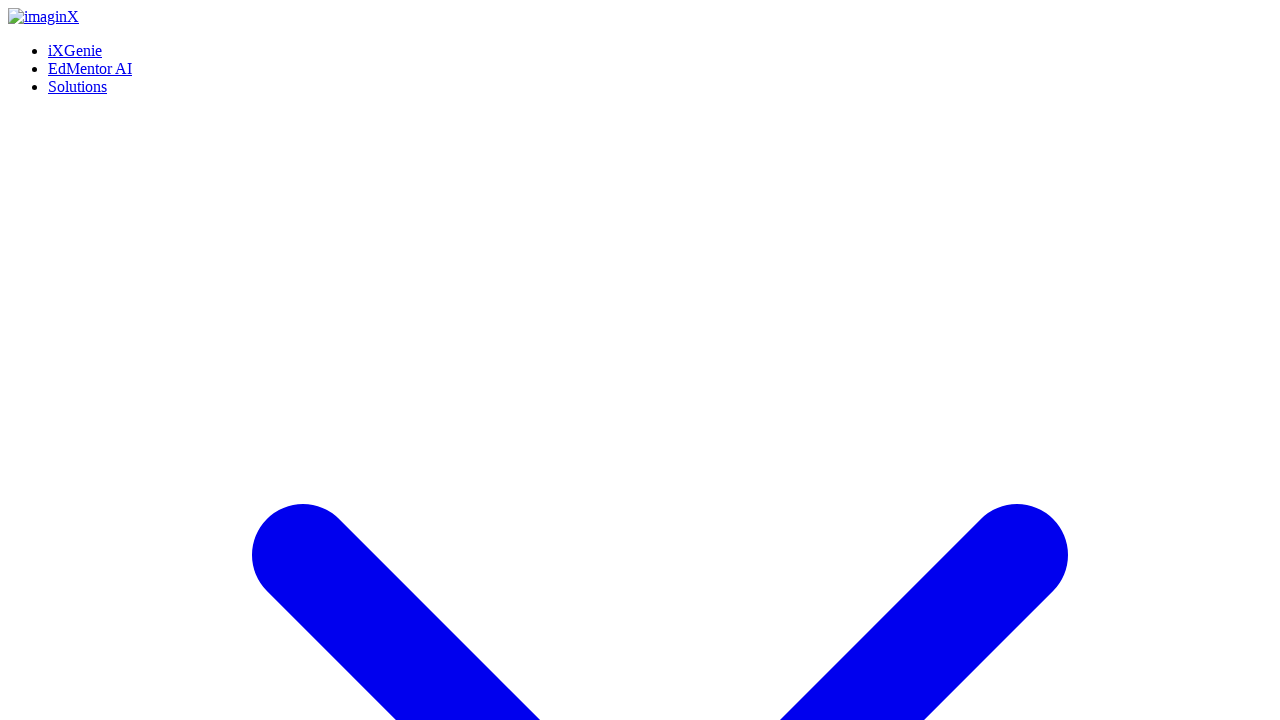

Waited after scrolling to top
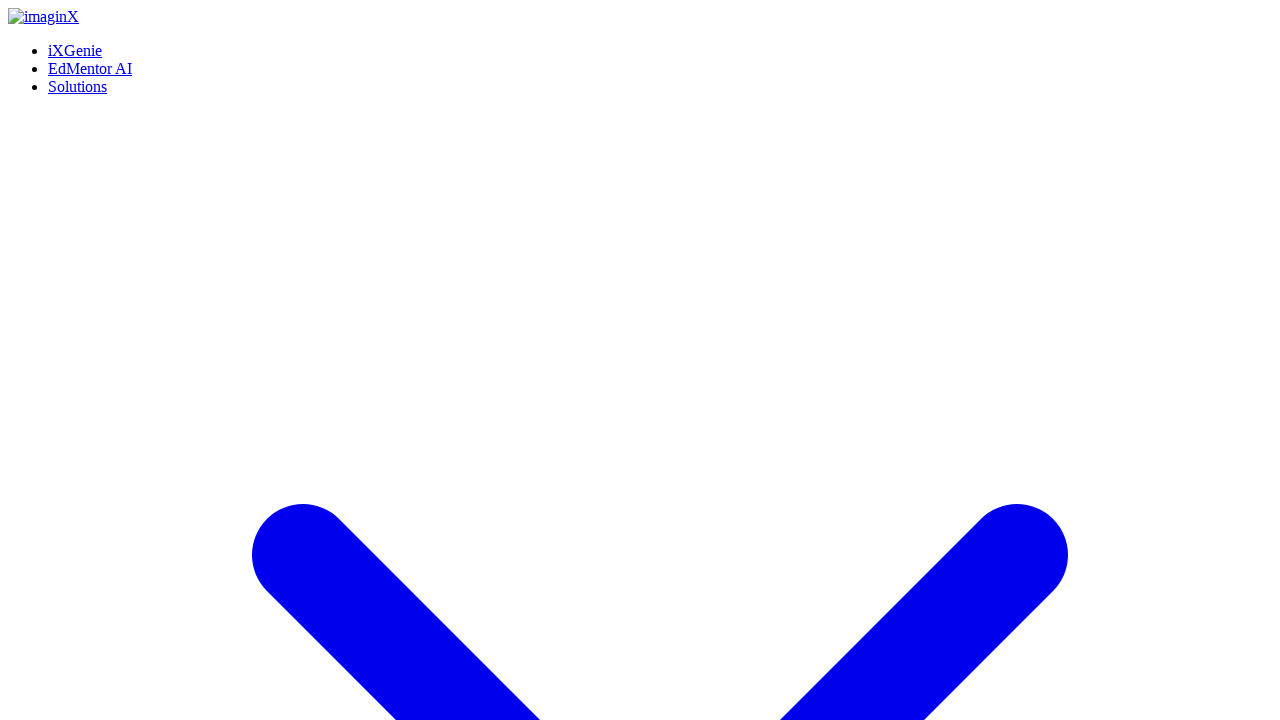

Header 'Get To Know imaginX' is visible
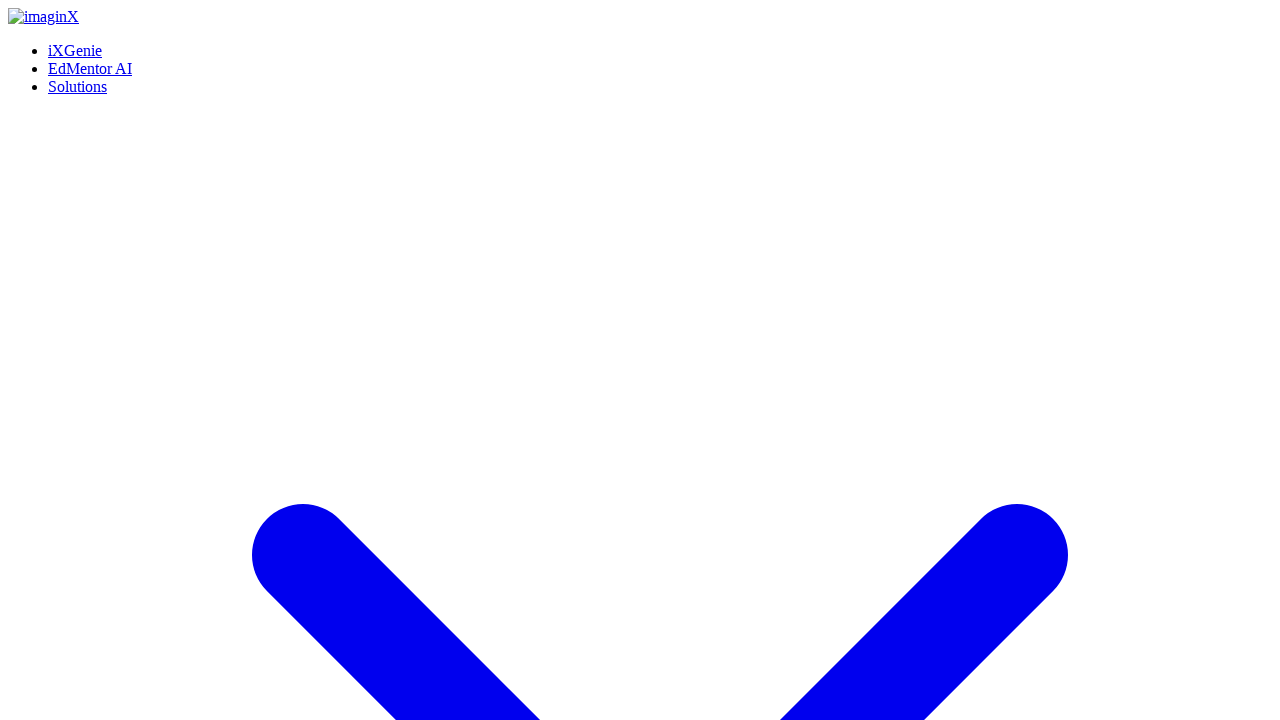

Verified header 'Get To Know imaginX' is visible
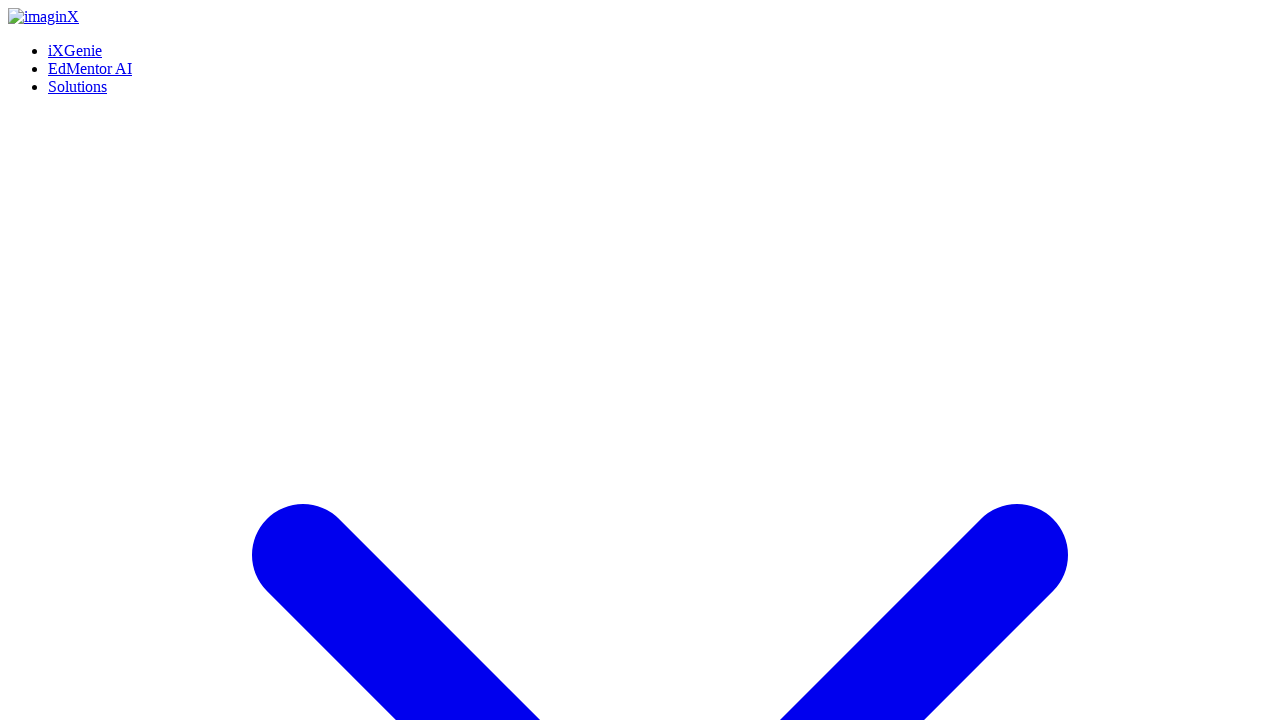

Main content paragraph about cutting-edge VR is visible
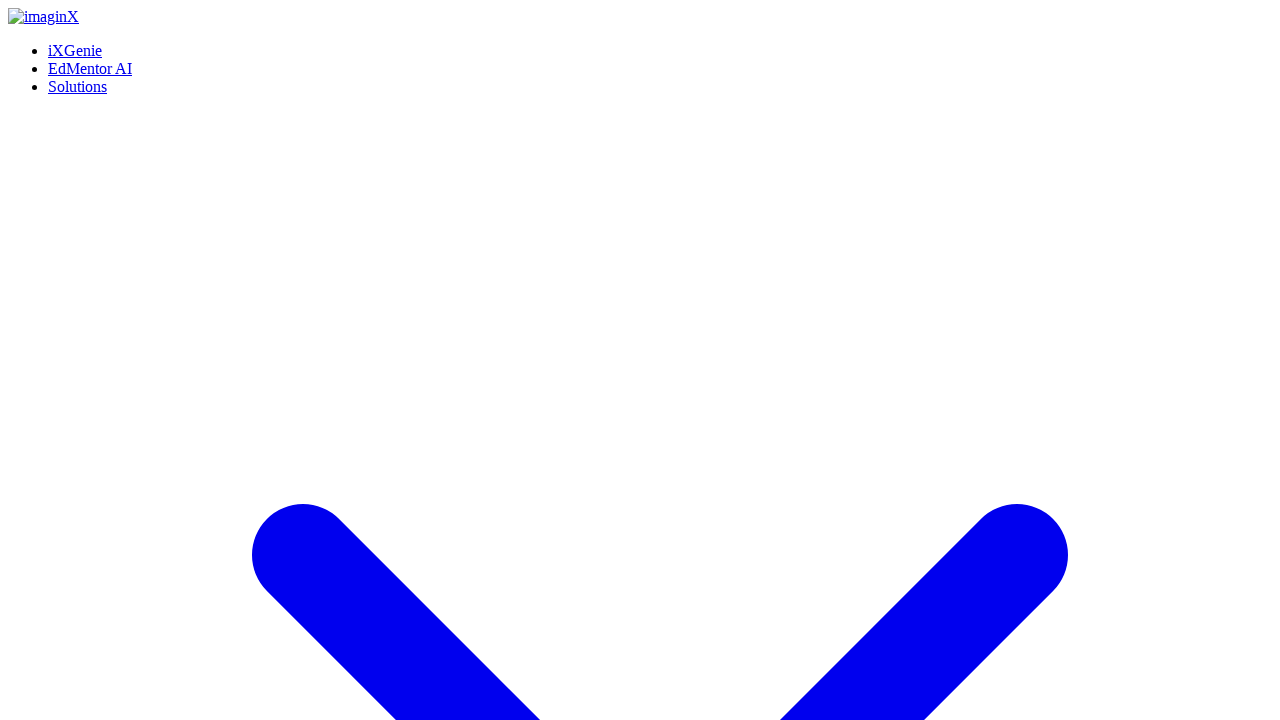

Verified main content paragraph is visible
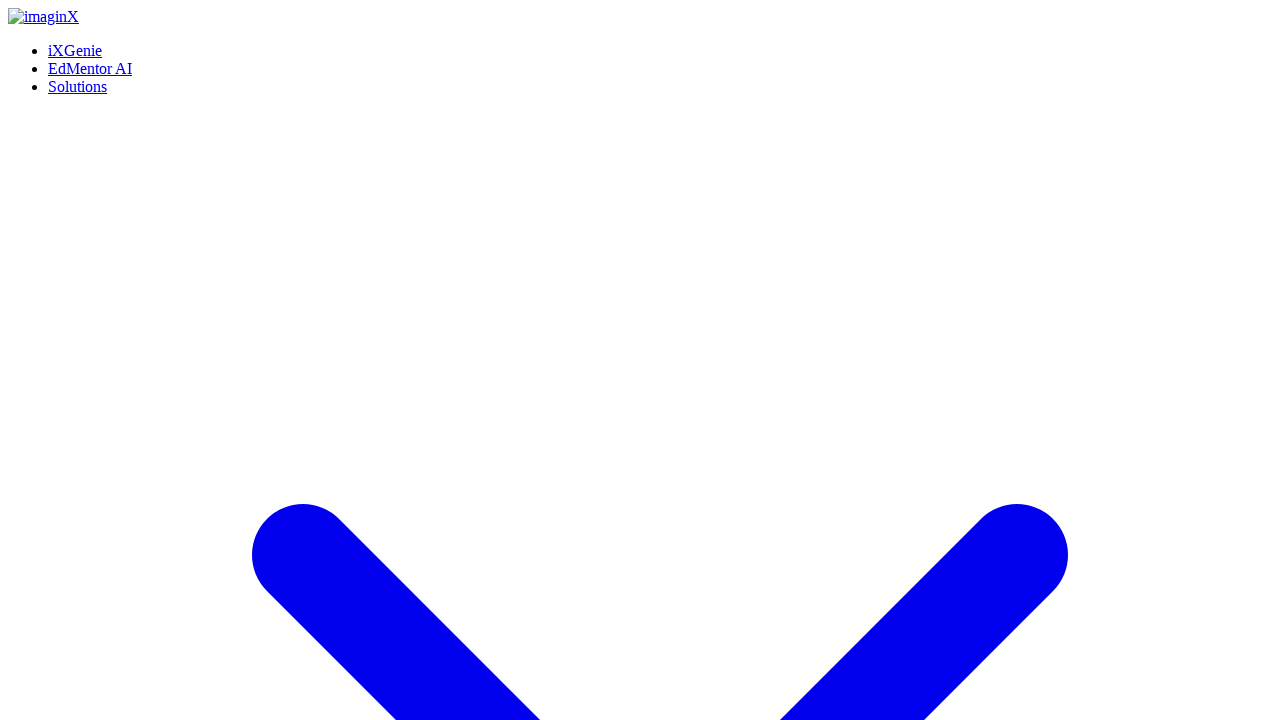

Our Story section header is visible
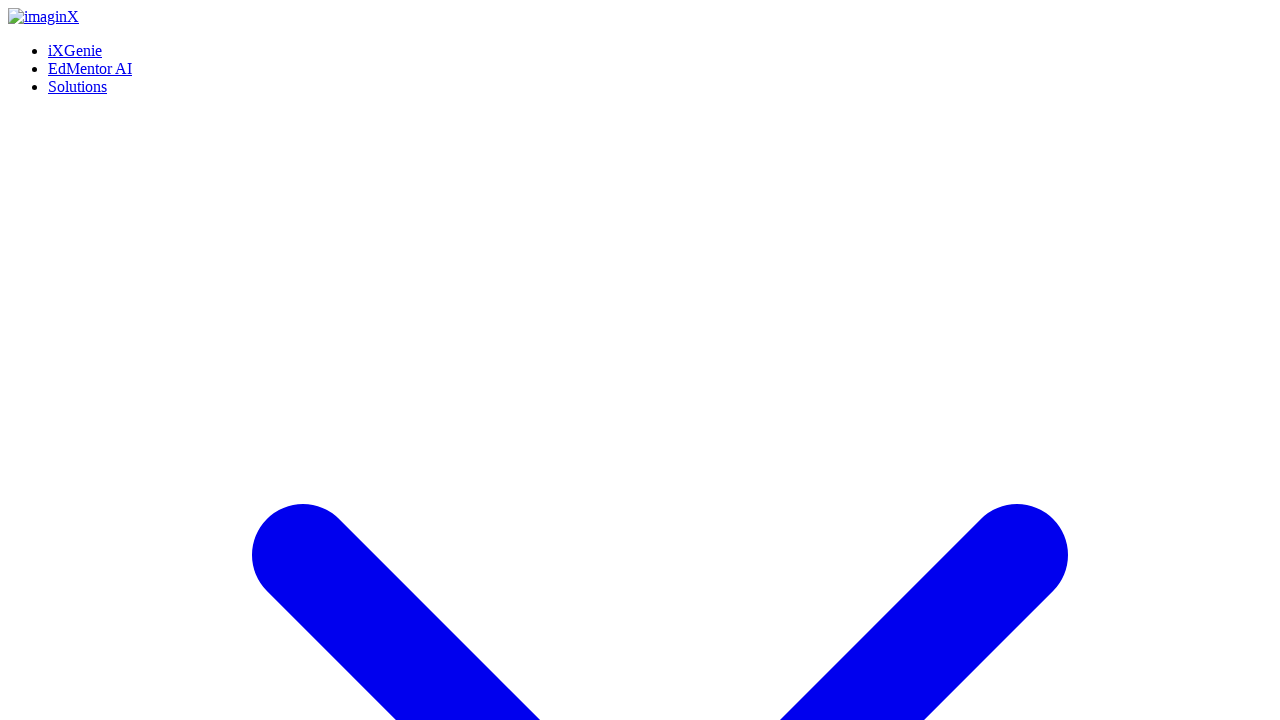

Verified Our Story section header is visible
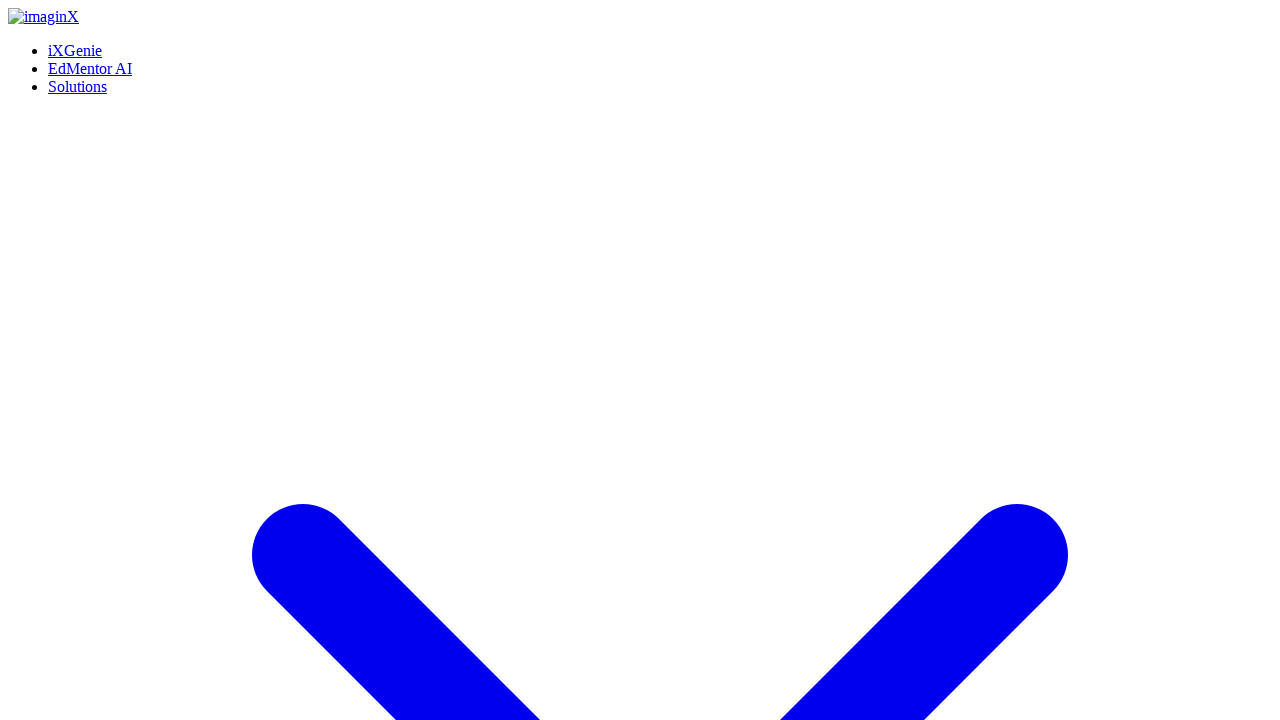

Mission & Values section header is visible
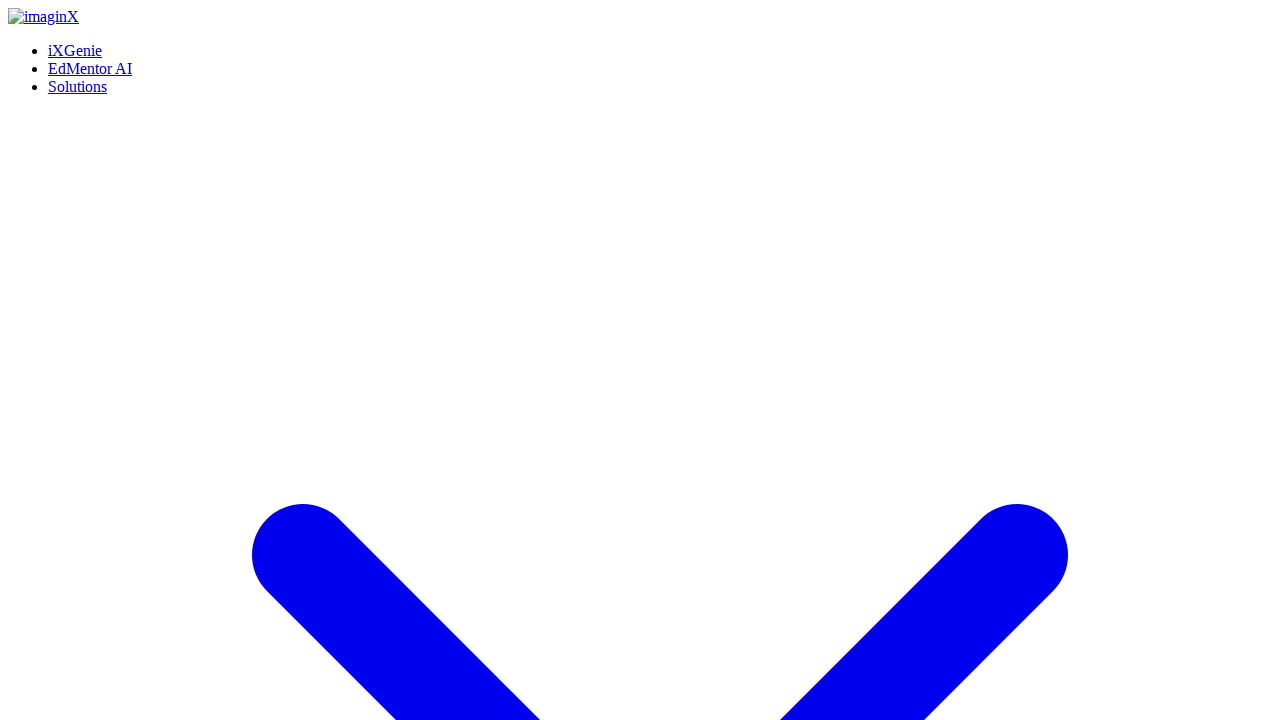

Verified Mission & Values section header is visible
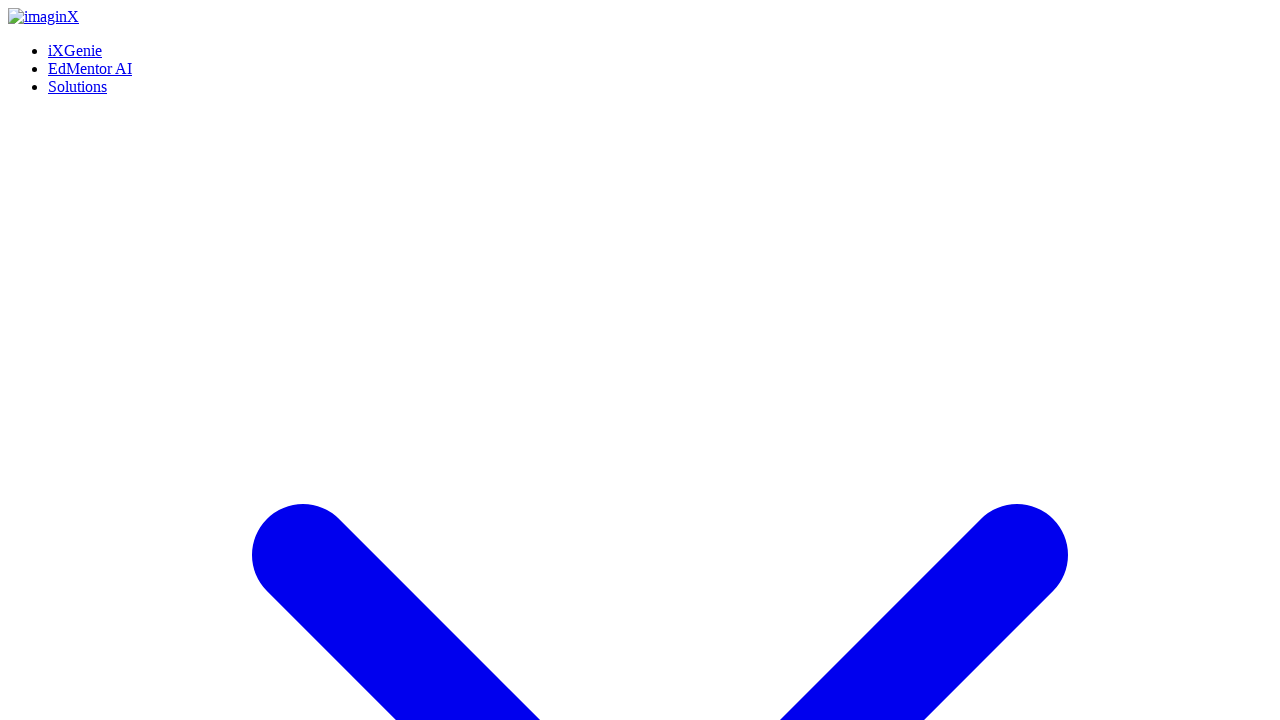

Team section header 'The People Behind imaginX' is visible
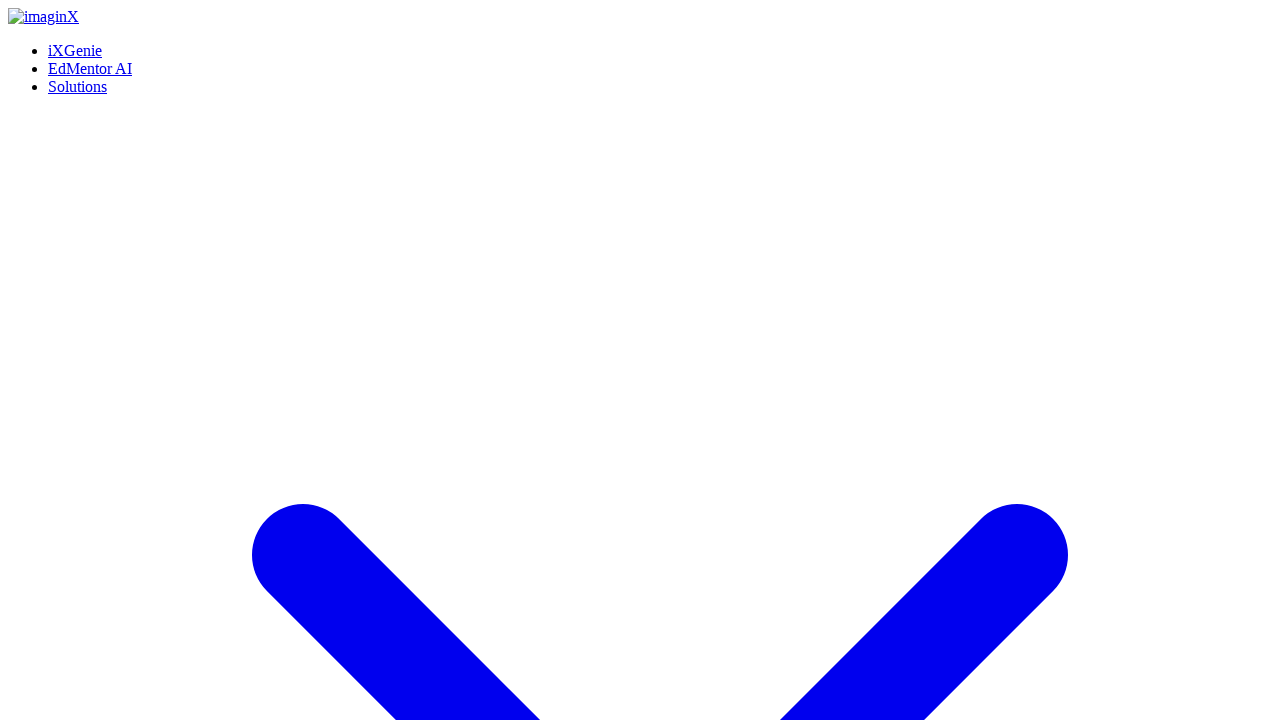

Verified team section header is visible
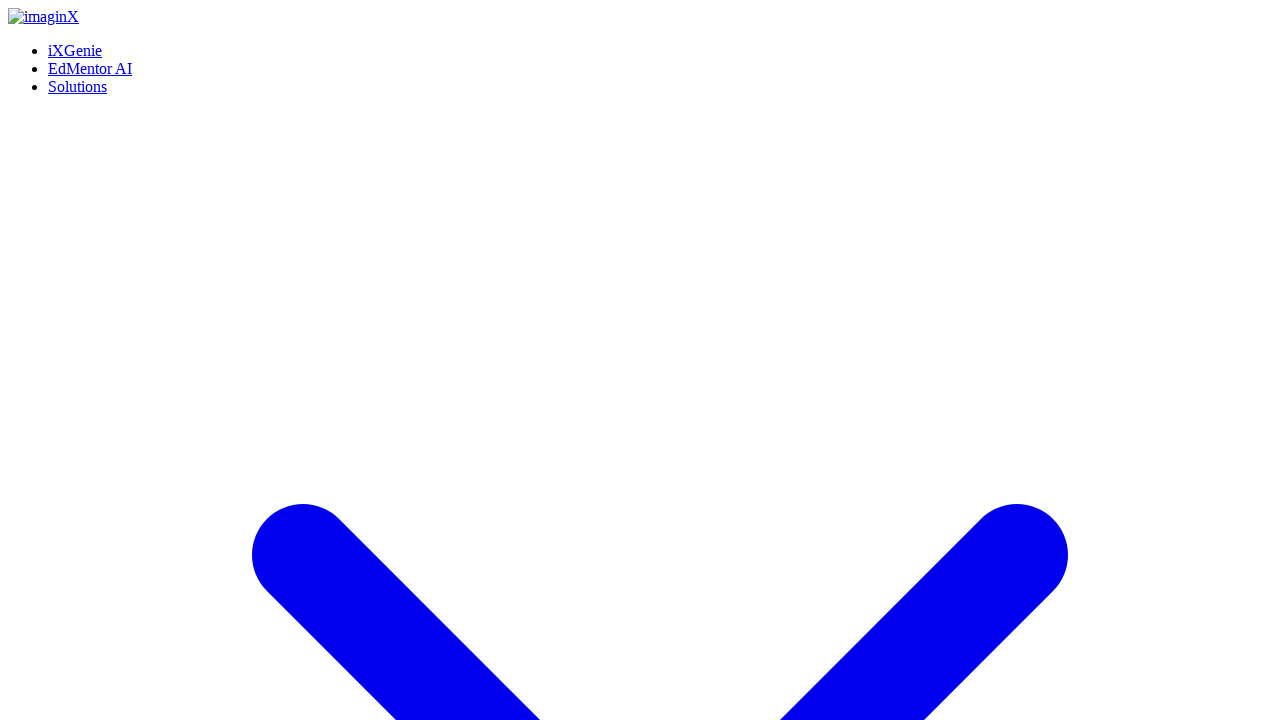

Blogs section header is visible
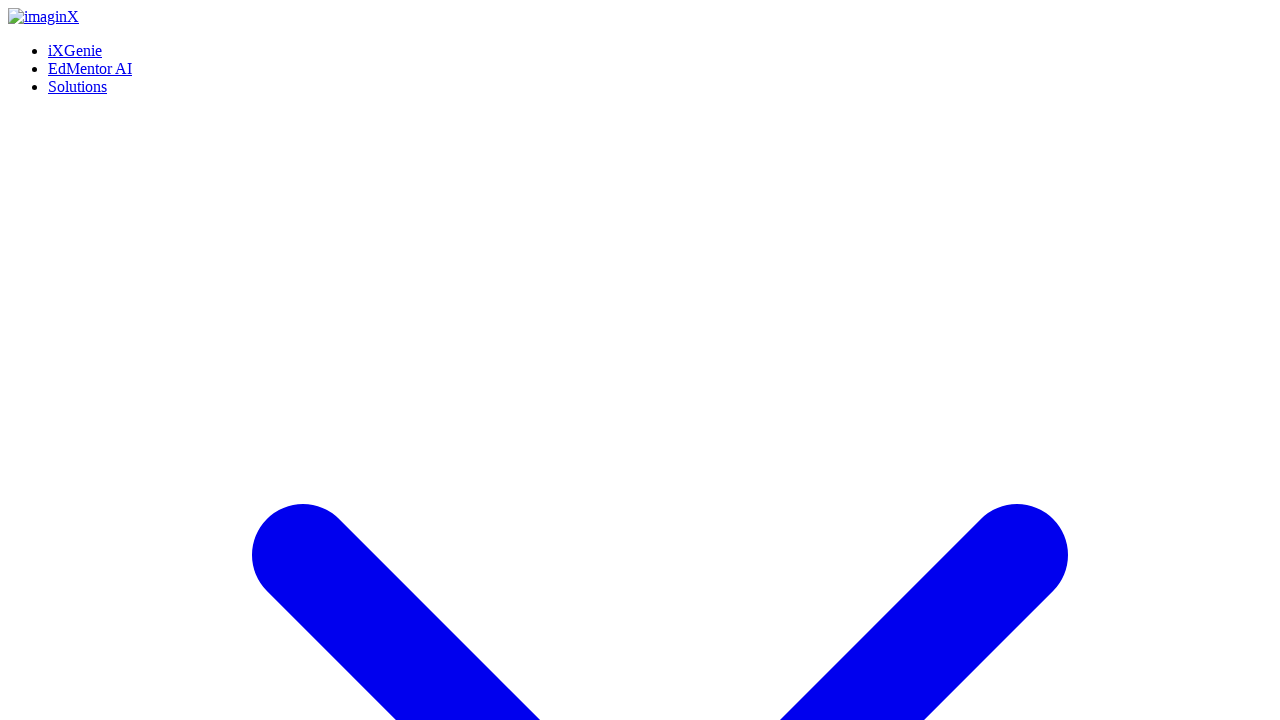

Verified Blogs section header is visible
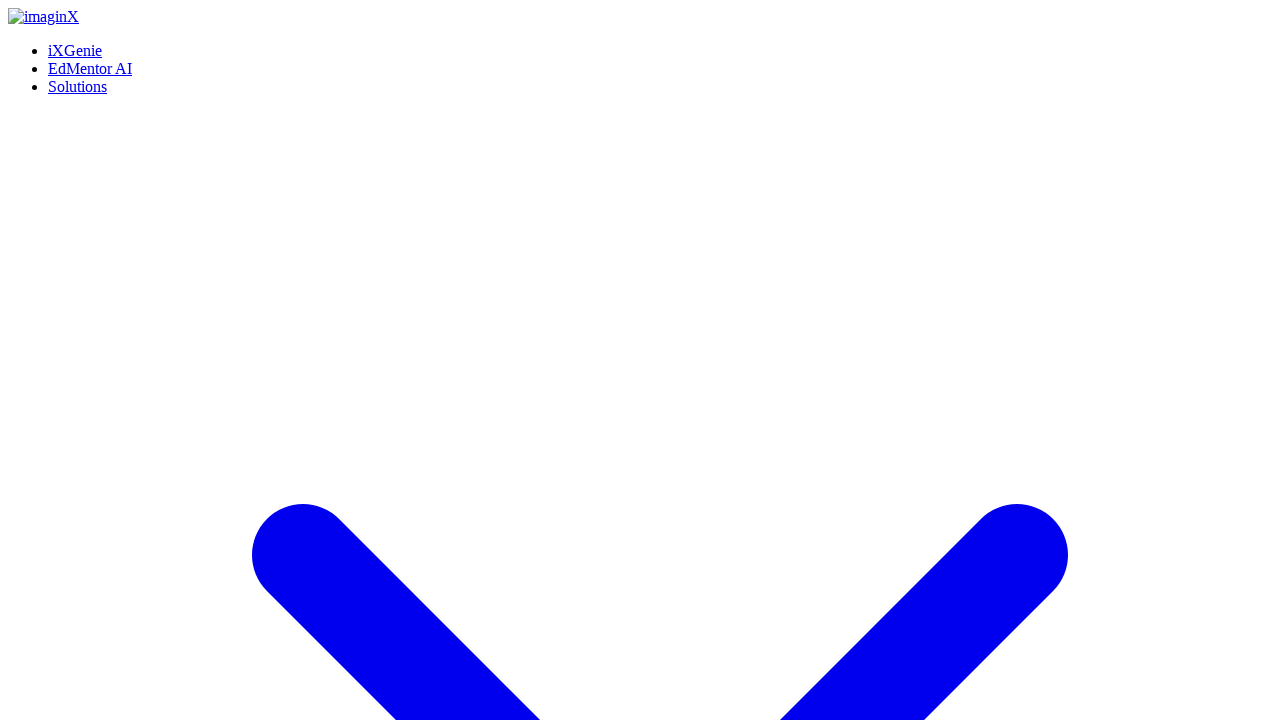

Located first blog element
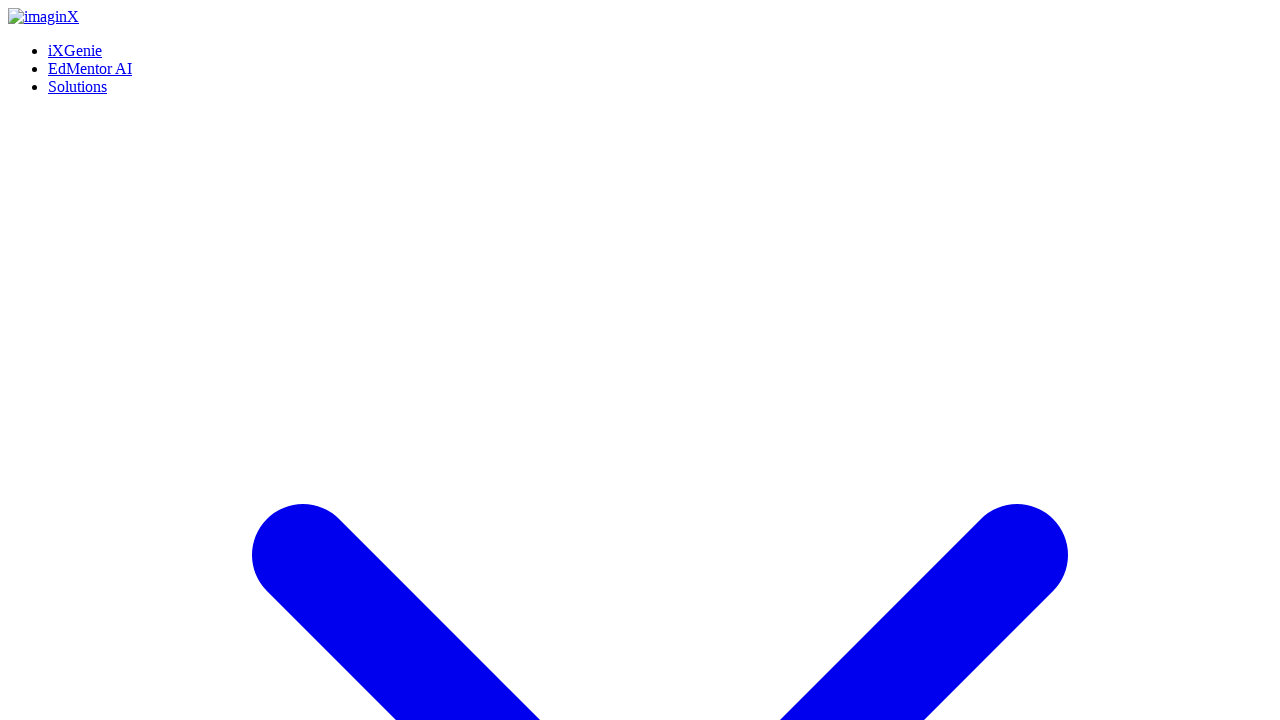

Hovered over 'Read More' link on first blog at (44, 261) on xpath=//section[contains(@class,'ourBlogsSec')]/div[2]/div >> nth=0 >> xpath=/di
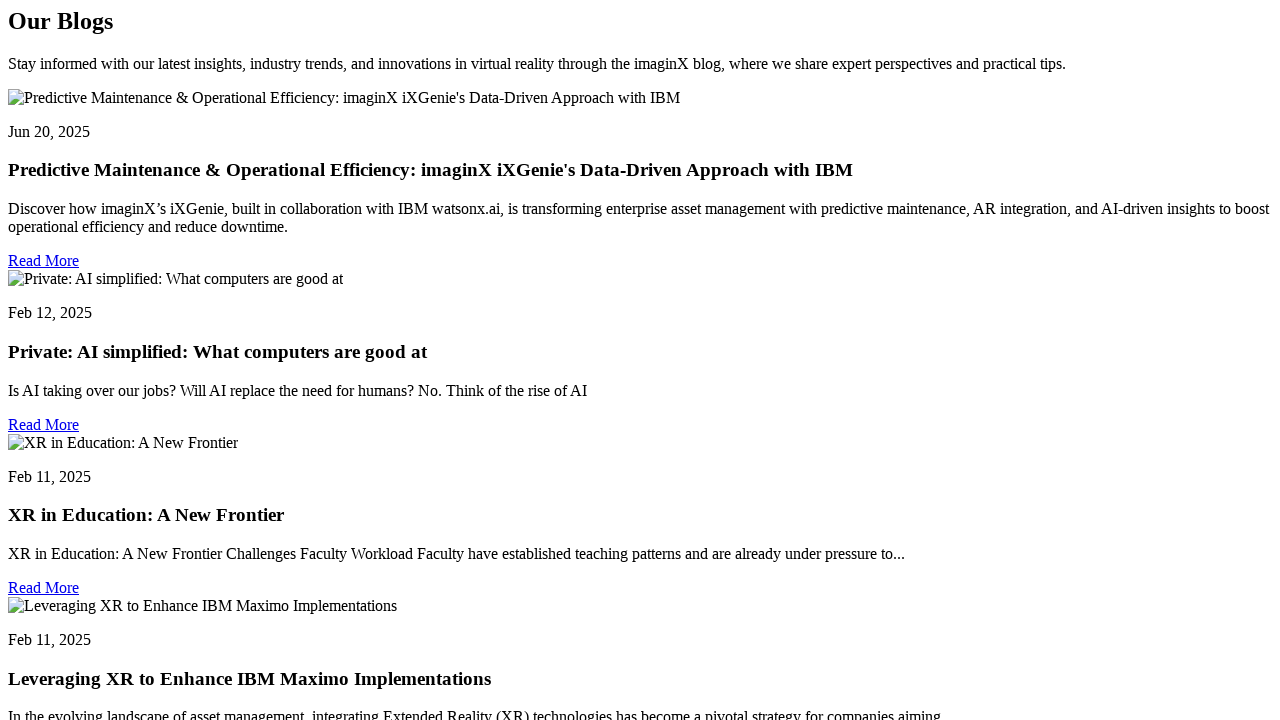

Clicked 'Read More' link on first blog at (44, 261) on xpath=//section[contains(@class,'ourBlogsSec')]/div[2]/div >> nth=0 >> xpath=/di
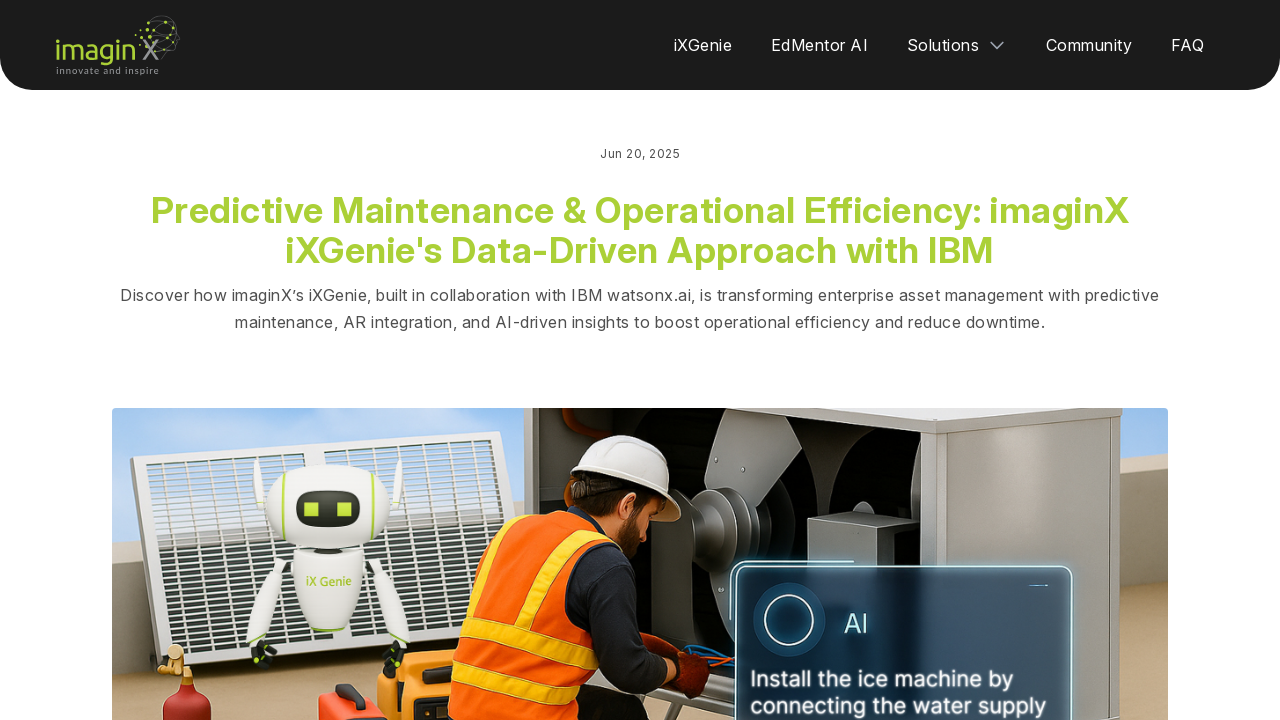

Blog article page loaded
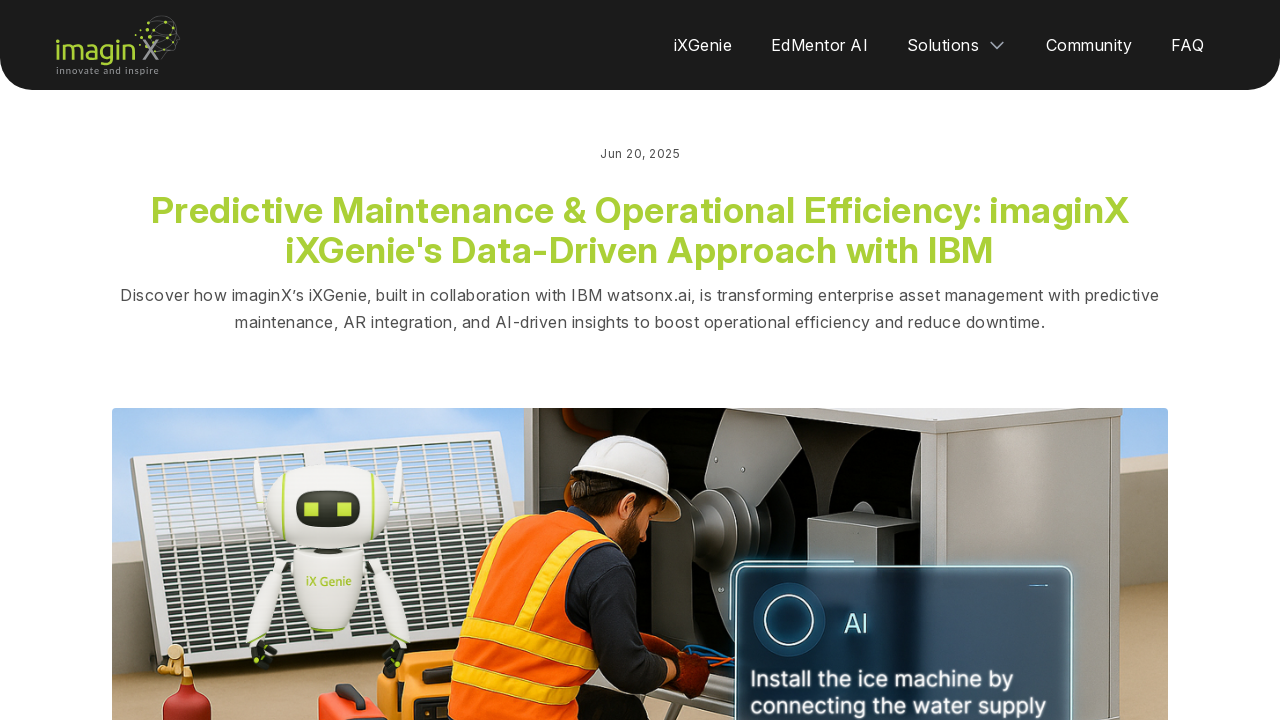

Navigated back to Community page
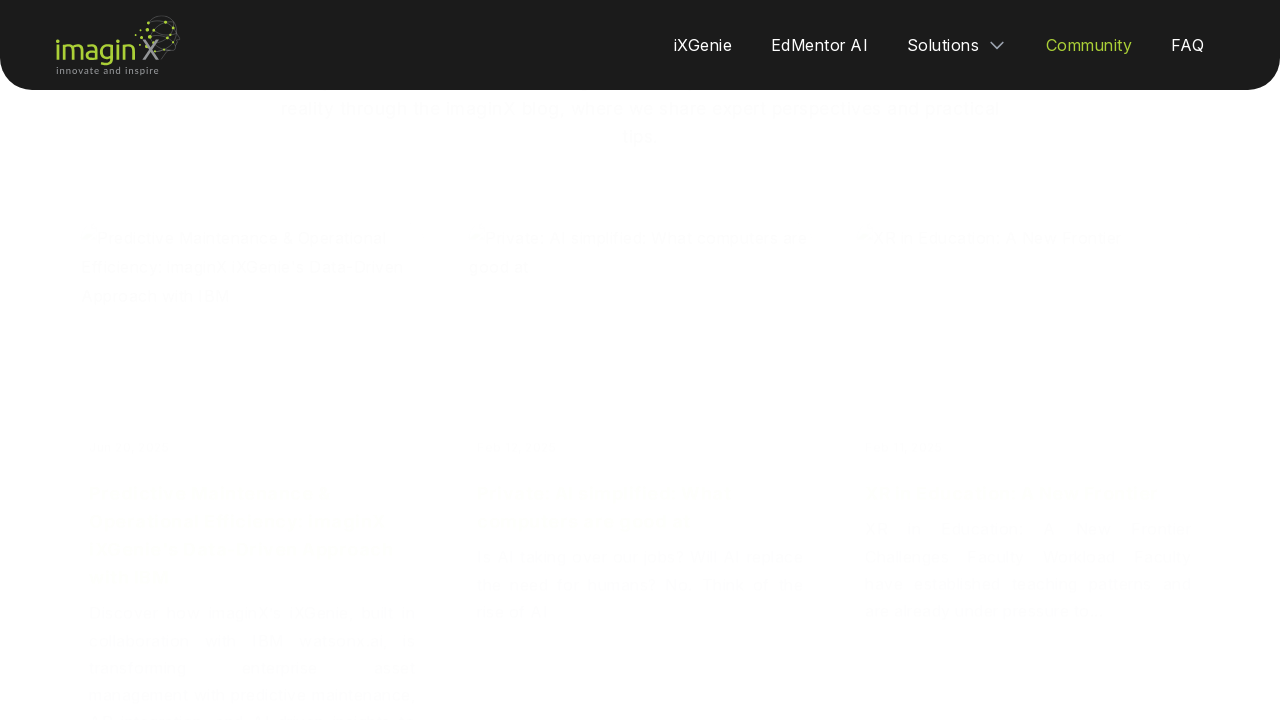

Community page stabilized after navigation
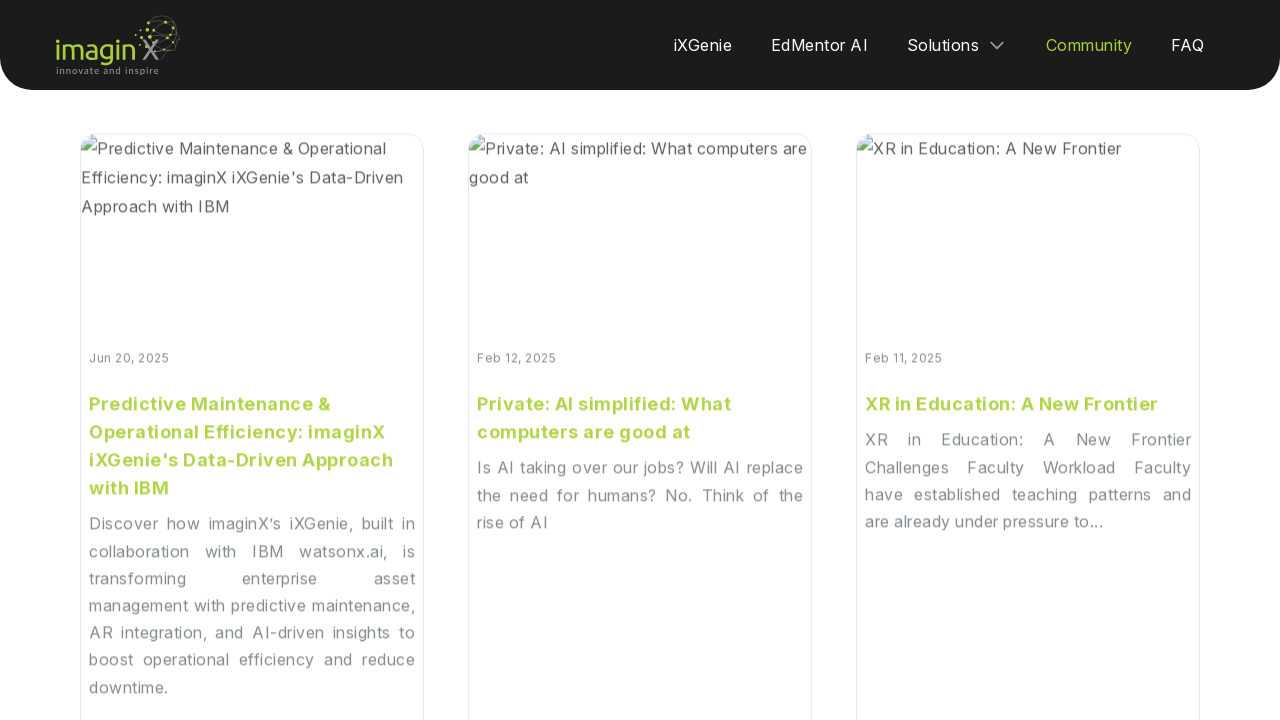

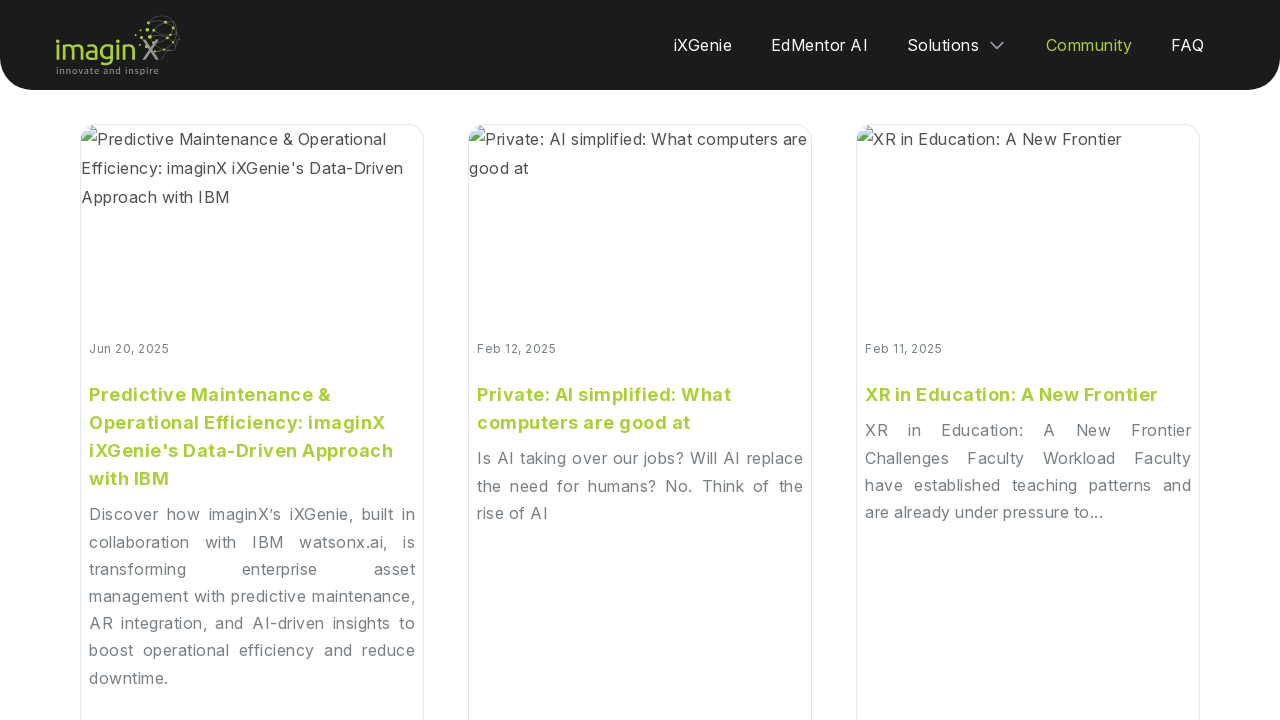